Navigates to an automation practice page and demonstrates XPath parent traversal by locating a button element through its sibling relationship

Starting URL: https://rahulshettyacademy.com/AutomationPractice/

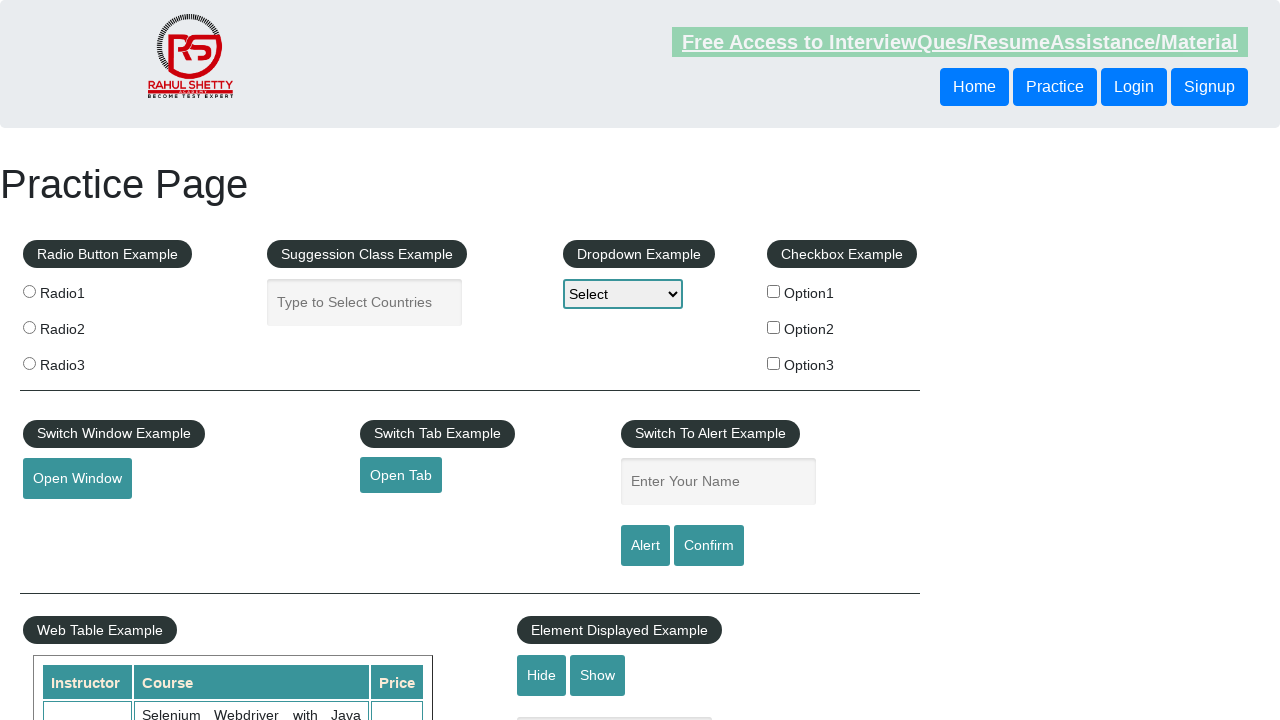

Located button element using XPath parent traversal (button[3]'s parent div, then button[1]) and retrieved text content
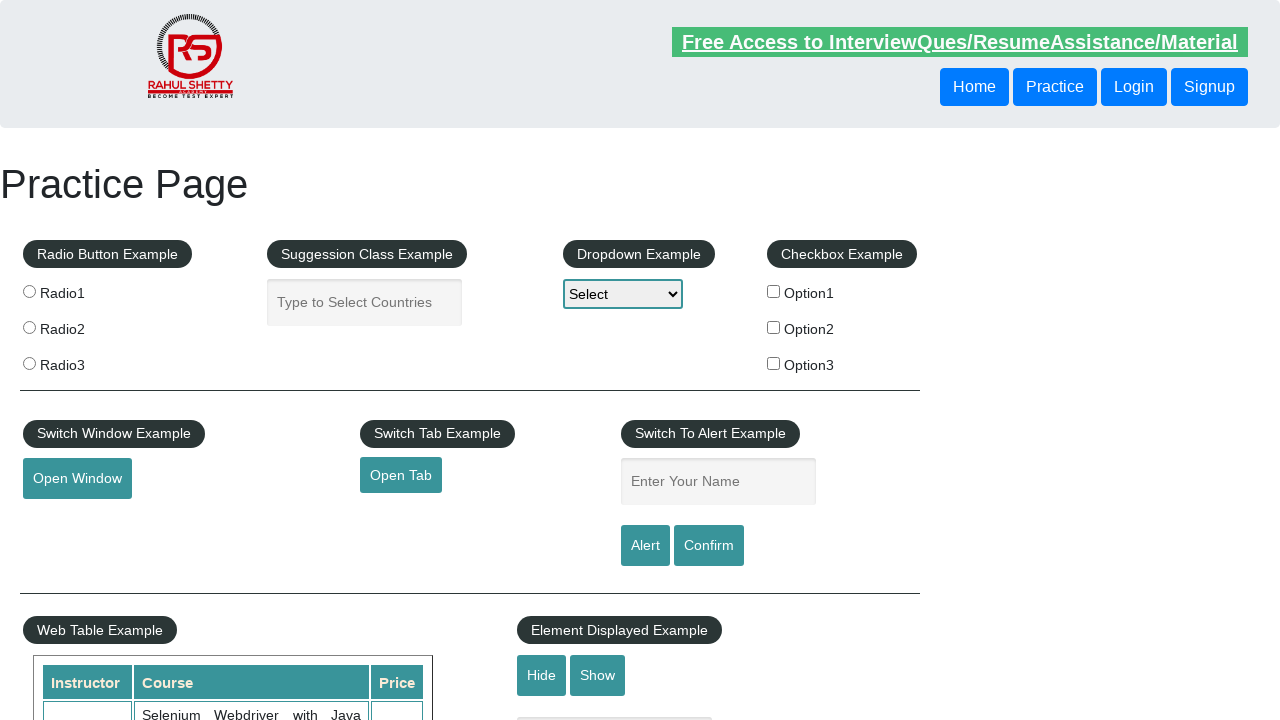

Printed button text to console
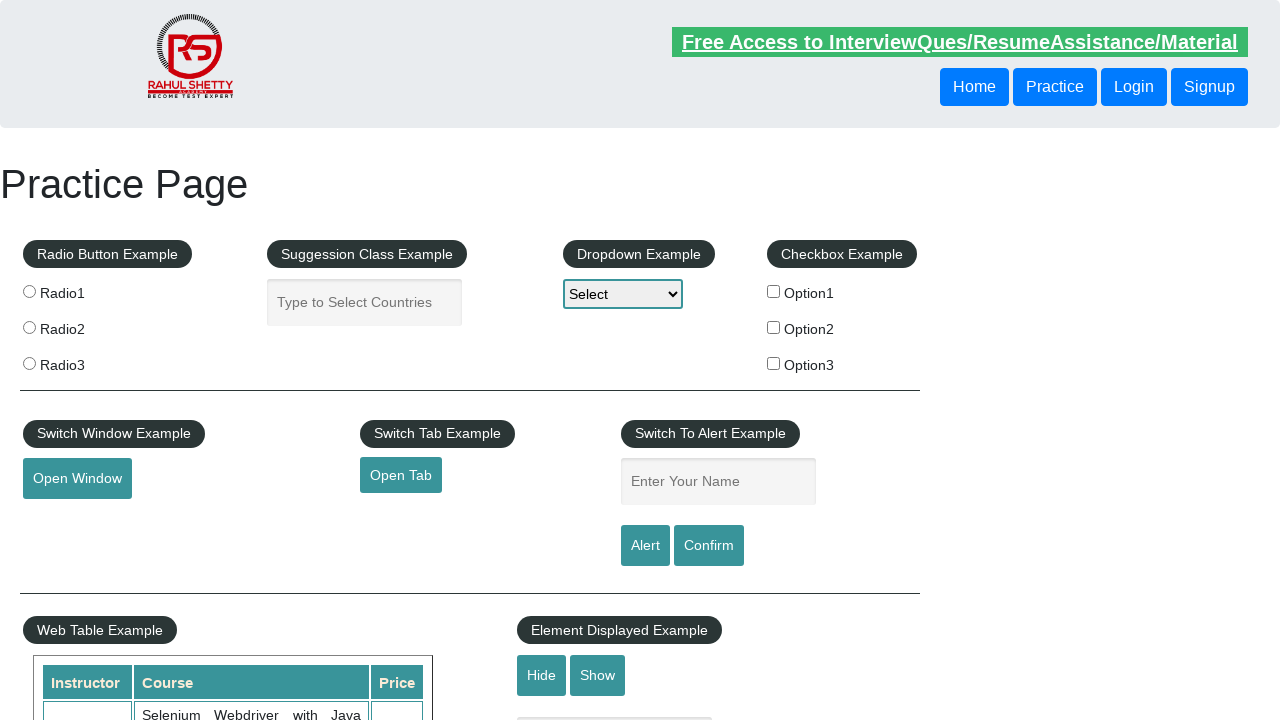

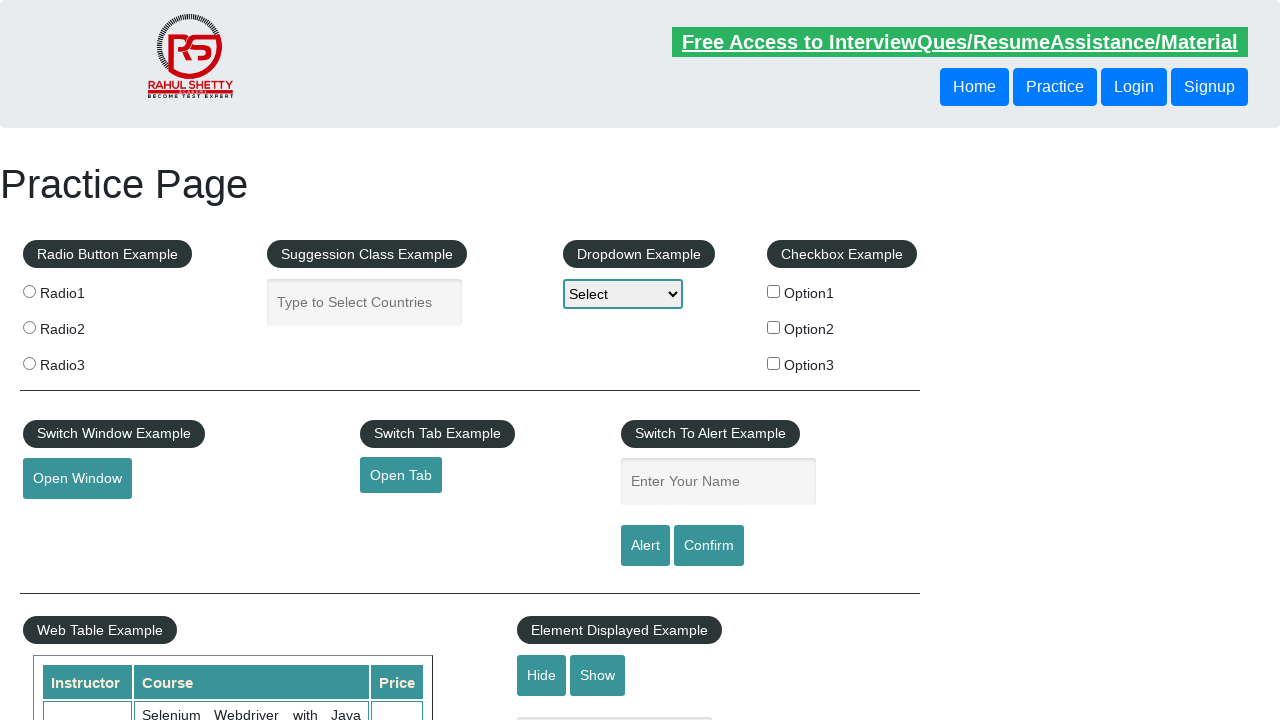